Tests extracting data from a div-based table structure by accessing specific cells using dynamic XPath expressions and iterating through table headers to find and print column values

Starting URL: https://html-cleaner.com/features/replace-html-table-tags-with-divs/

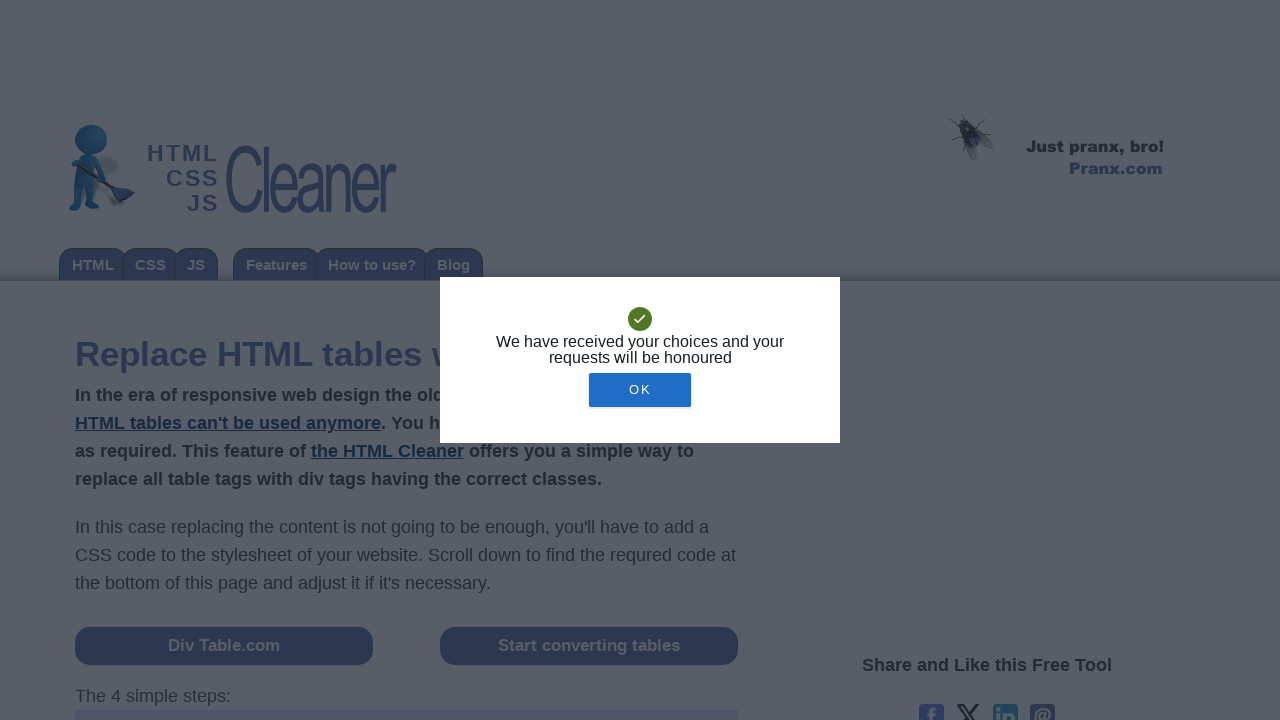

Scrolled to table element
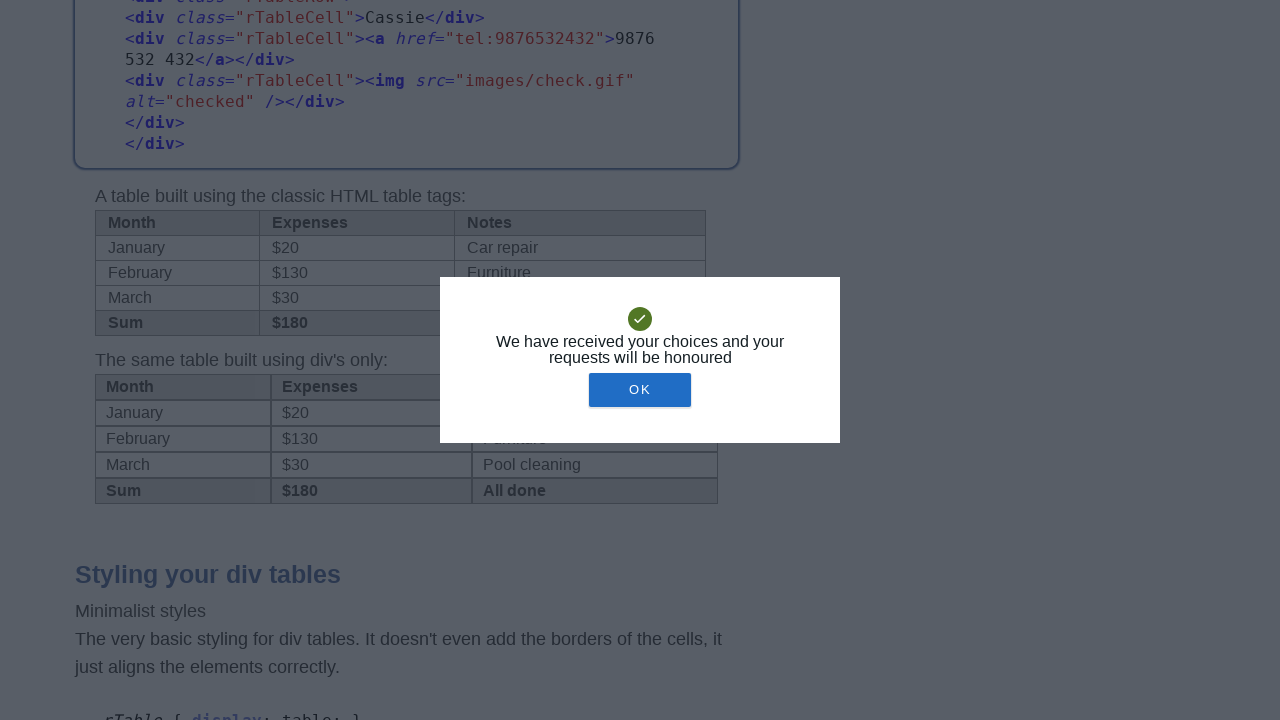

Retrieved value from cell at row 1, column 1
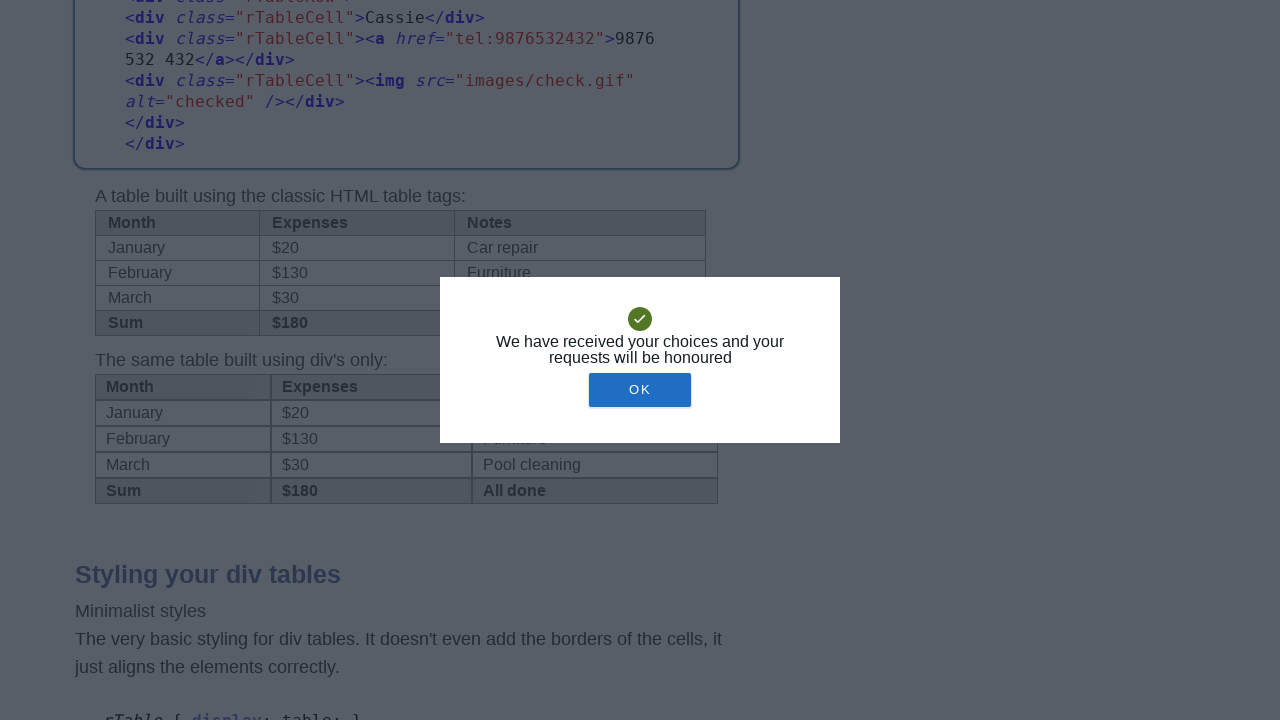

Retrieved value from cell at row 3, column 3
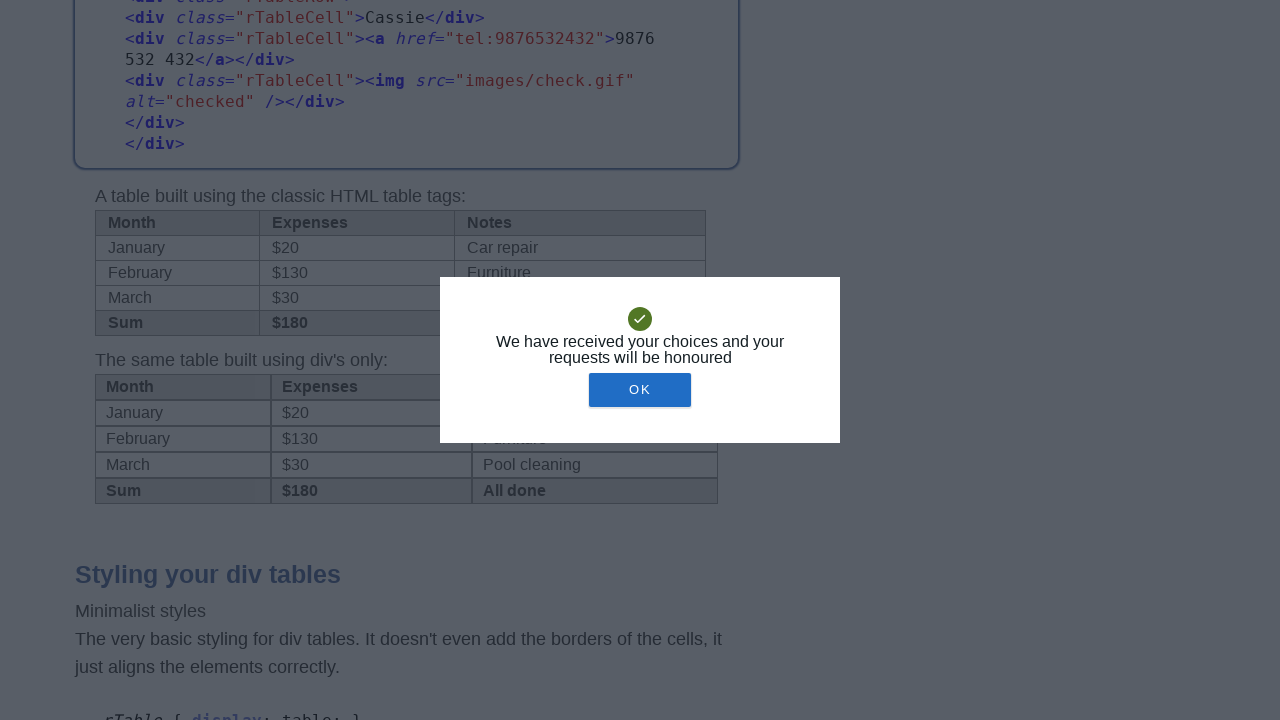

Retrieved header value from column 1: 
						Month
					
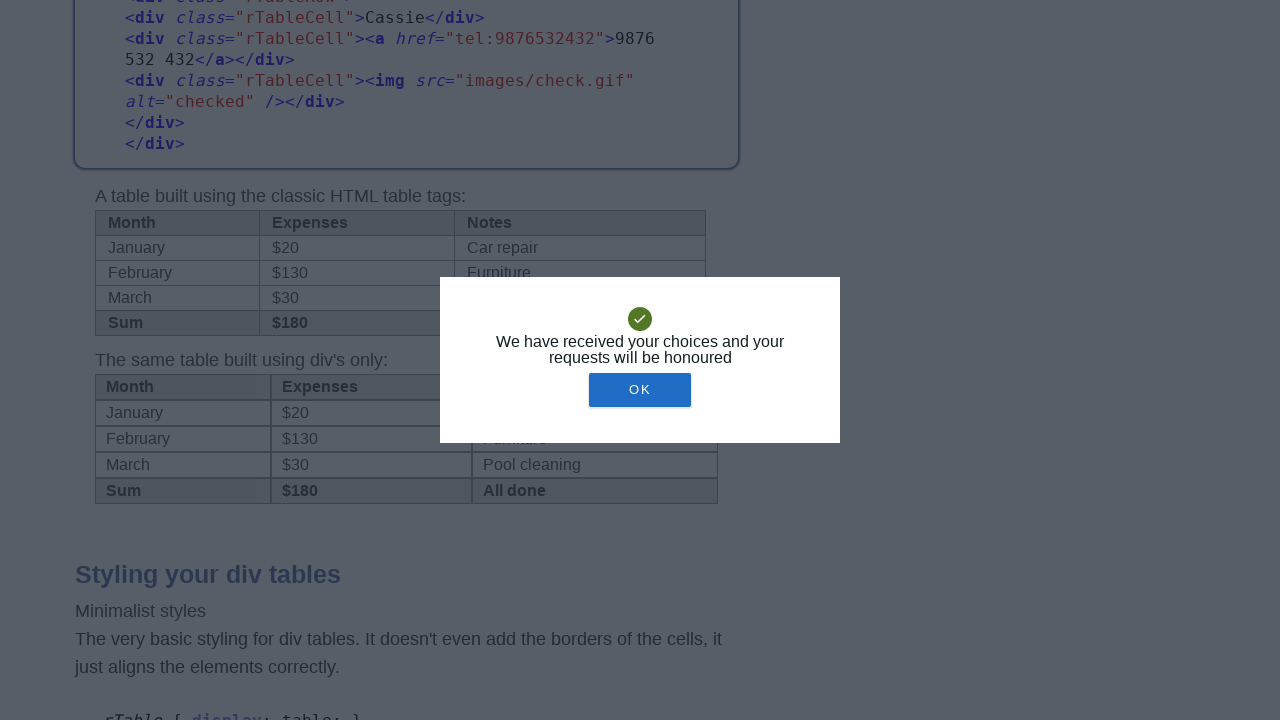

Retrieved header value from column 2: 
						Expenses
					
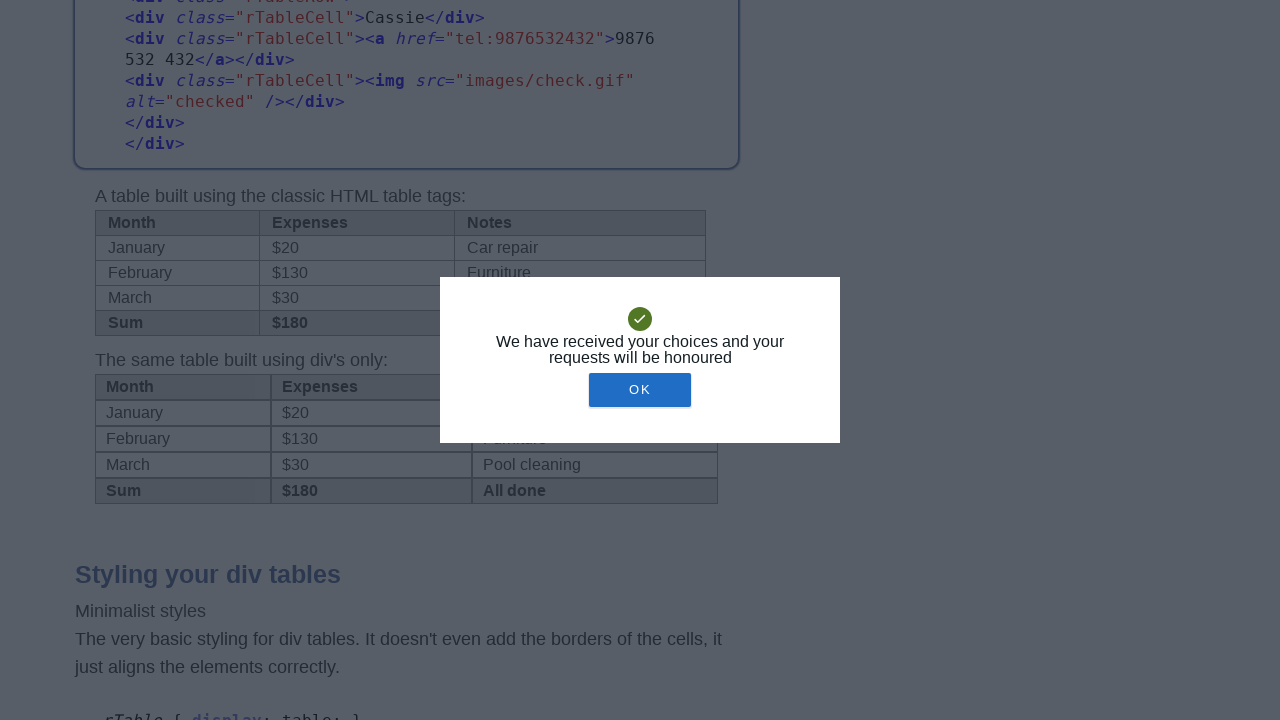

Retrieved header value from column 3: 
						Notes
					
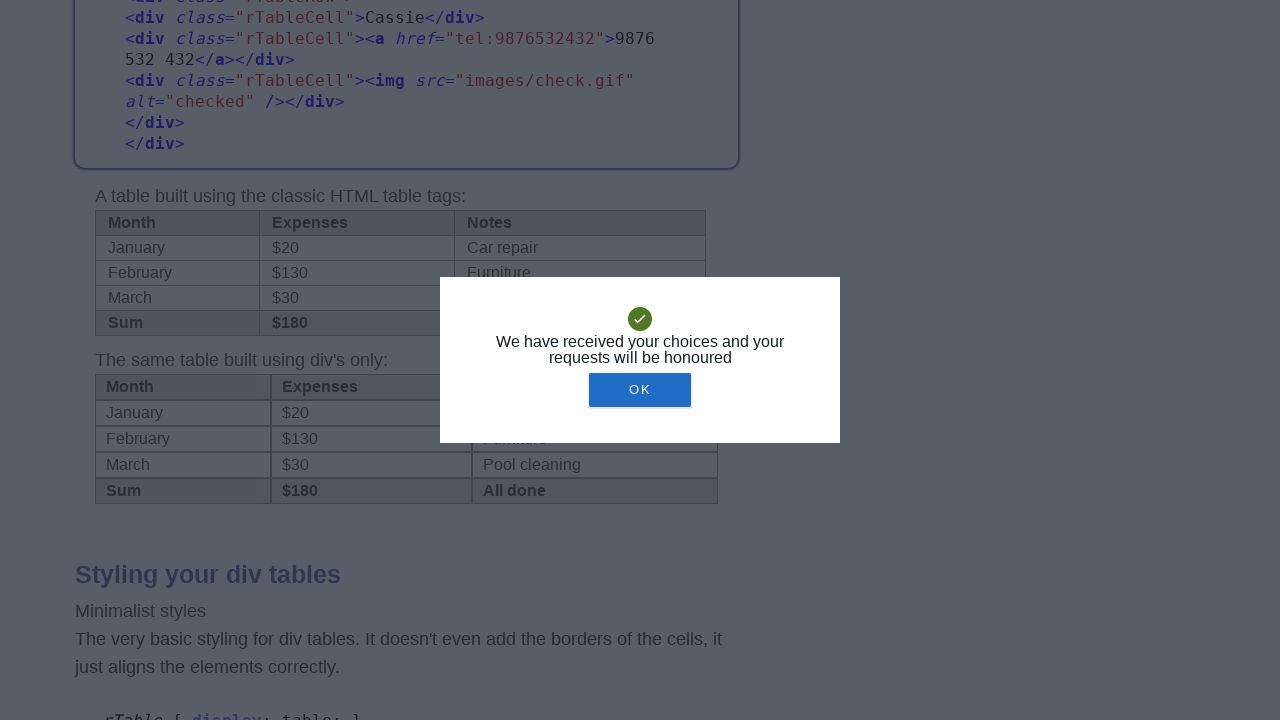

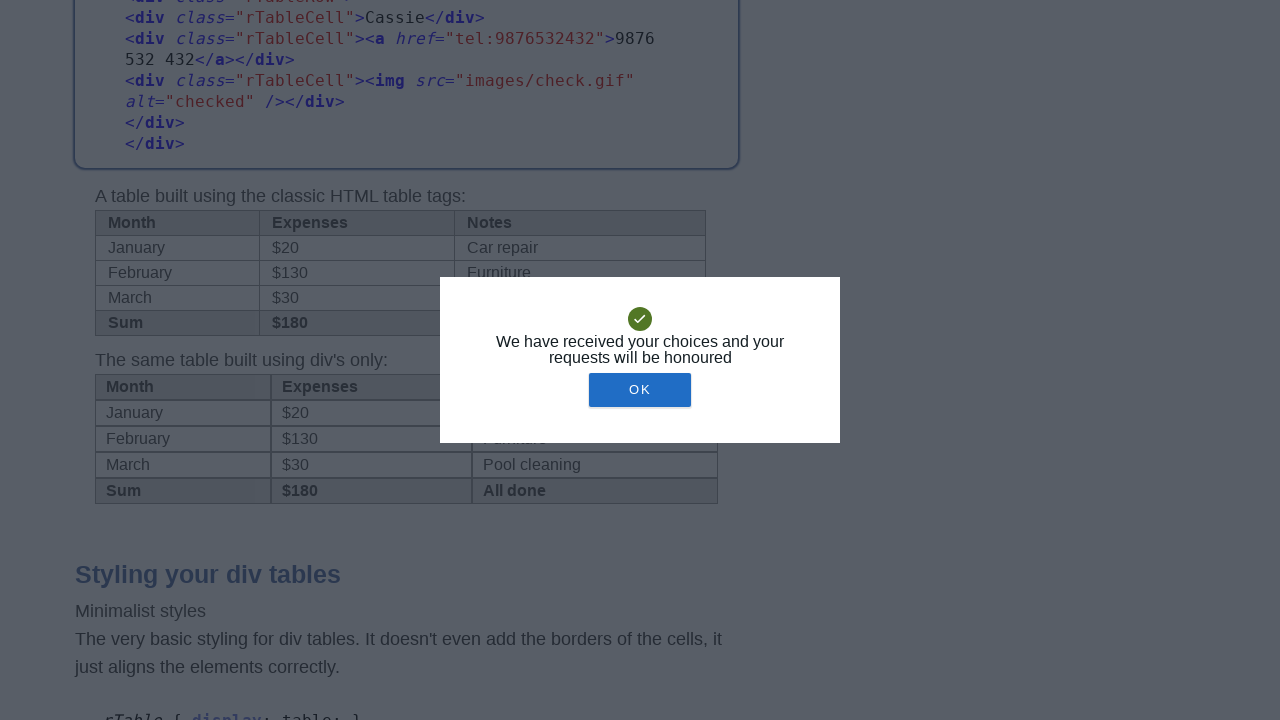